Tests page scrolling functionality by navigating to a website and scrolling down the page using JavaScript execution

Starting URL: https://vctcpune.com/

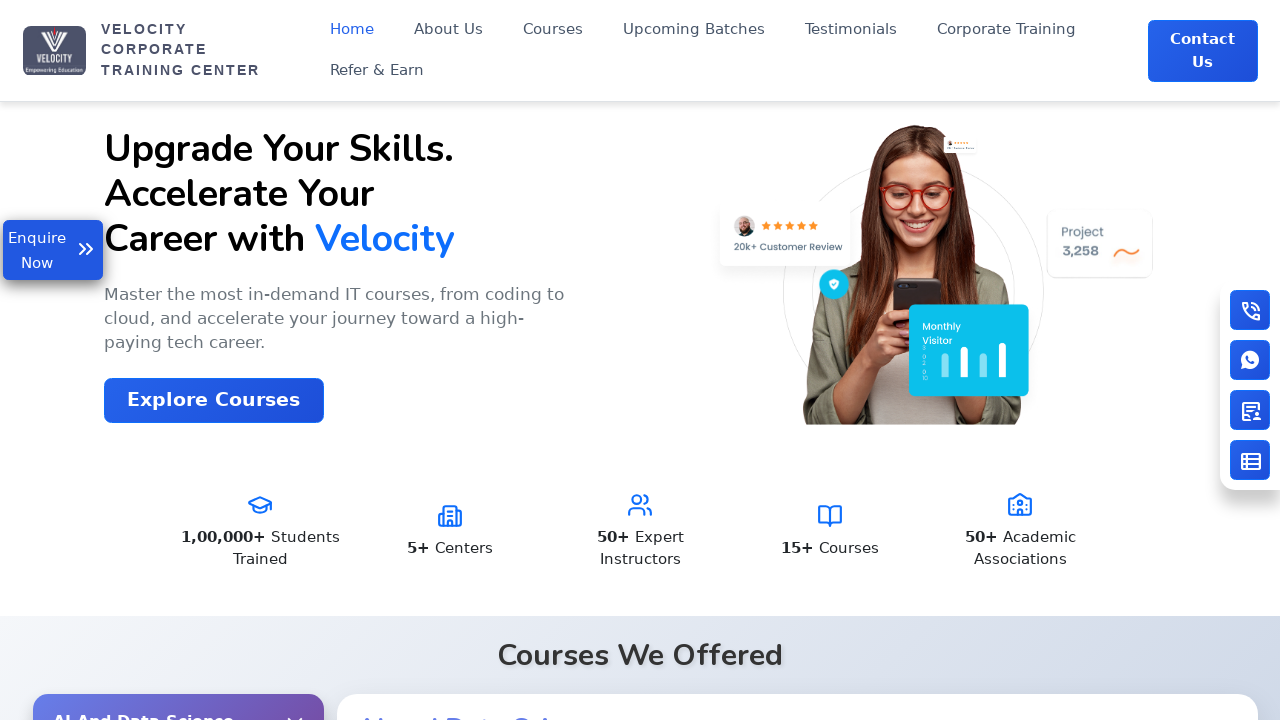

Set viewport size to 1920x1080
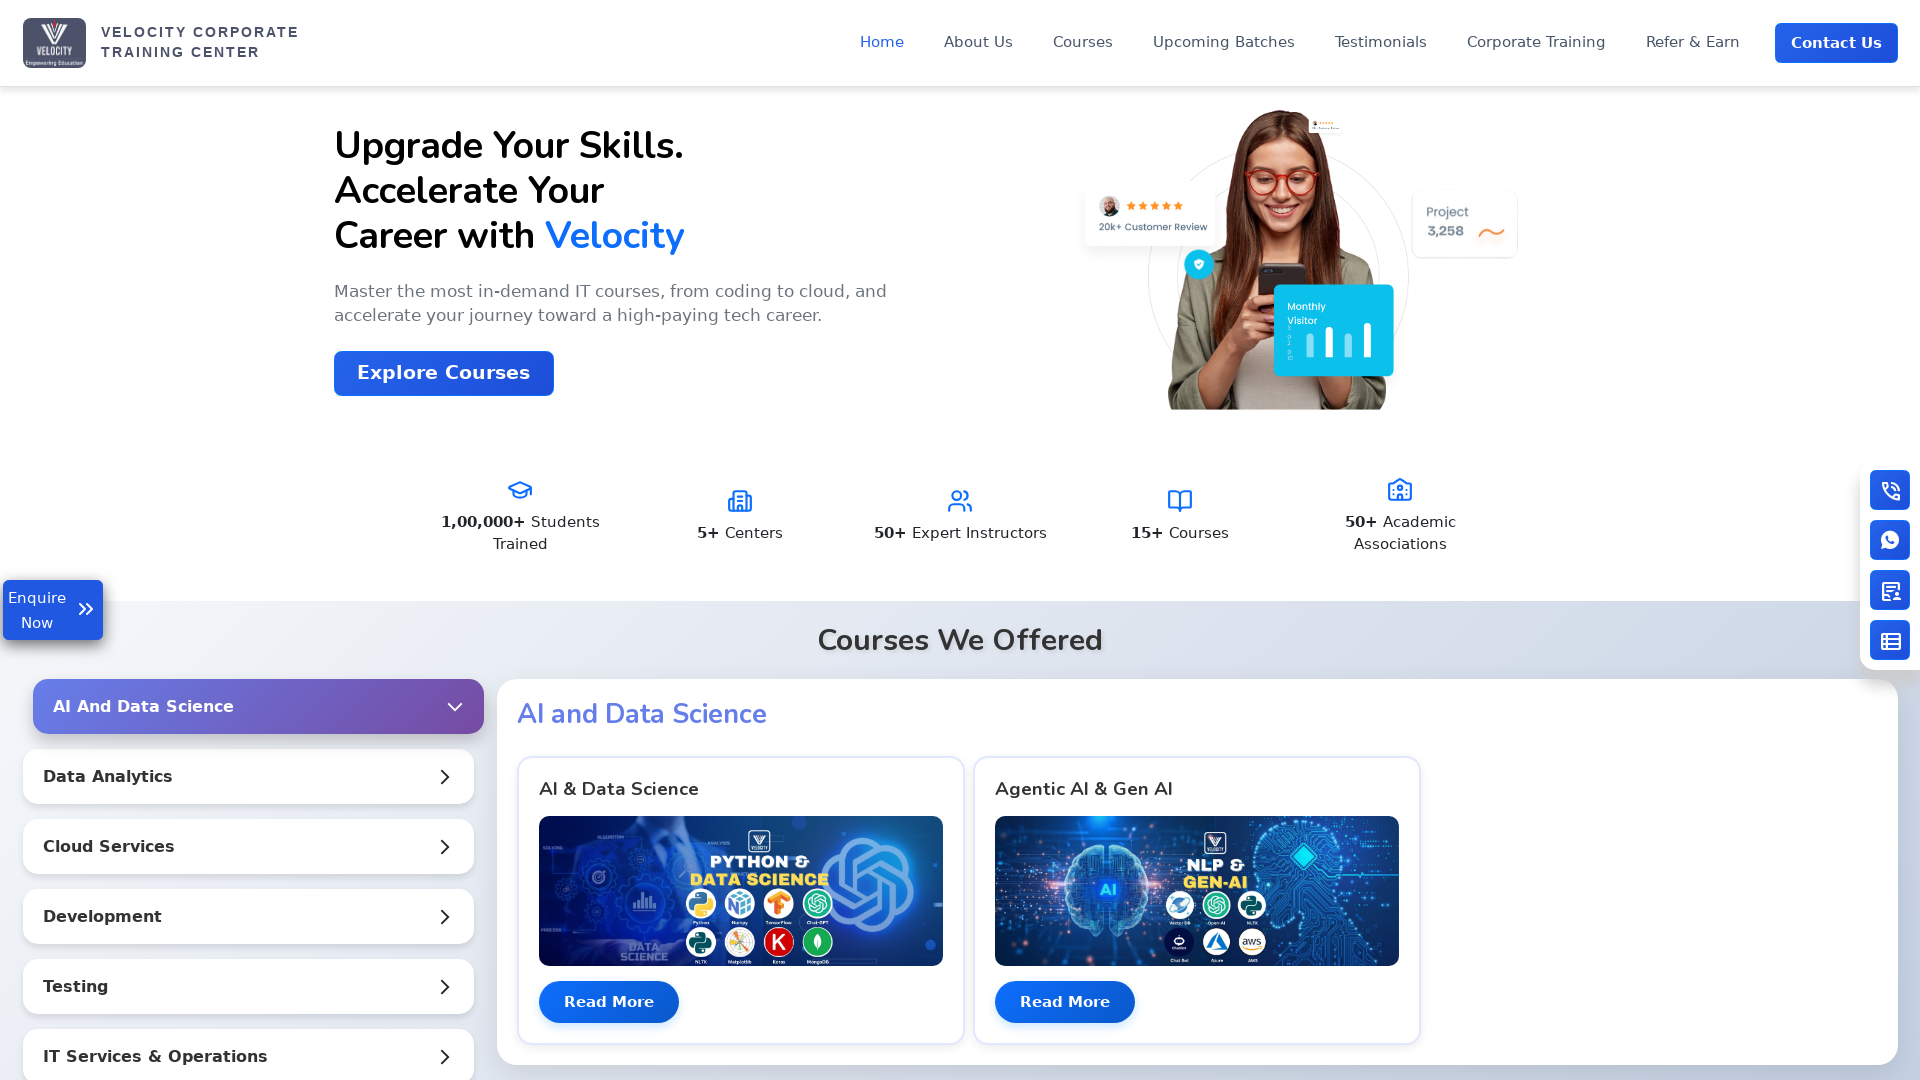

Scrolled down the page by 800 pixels using JavaScript
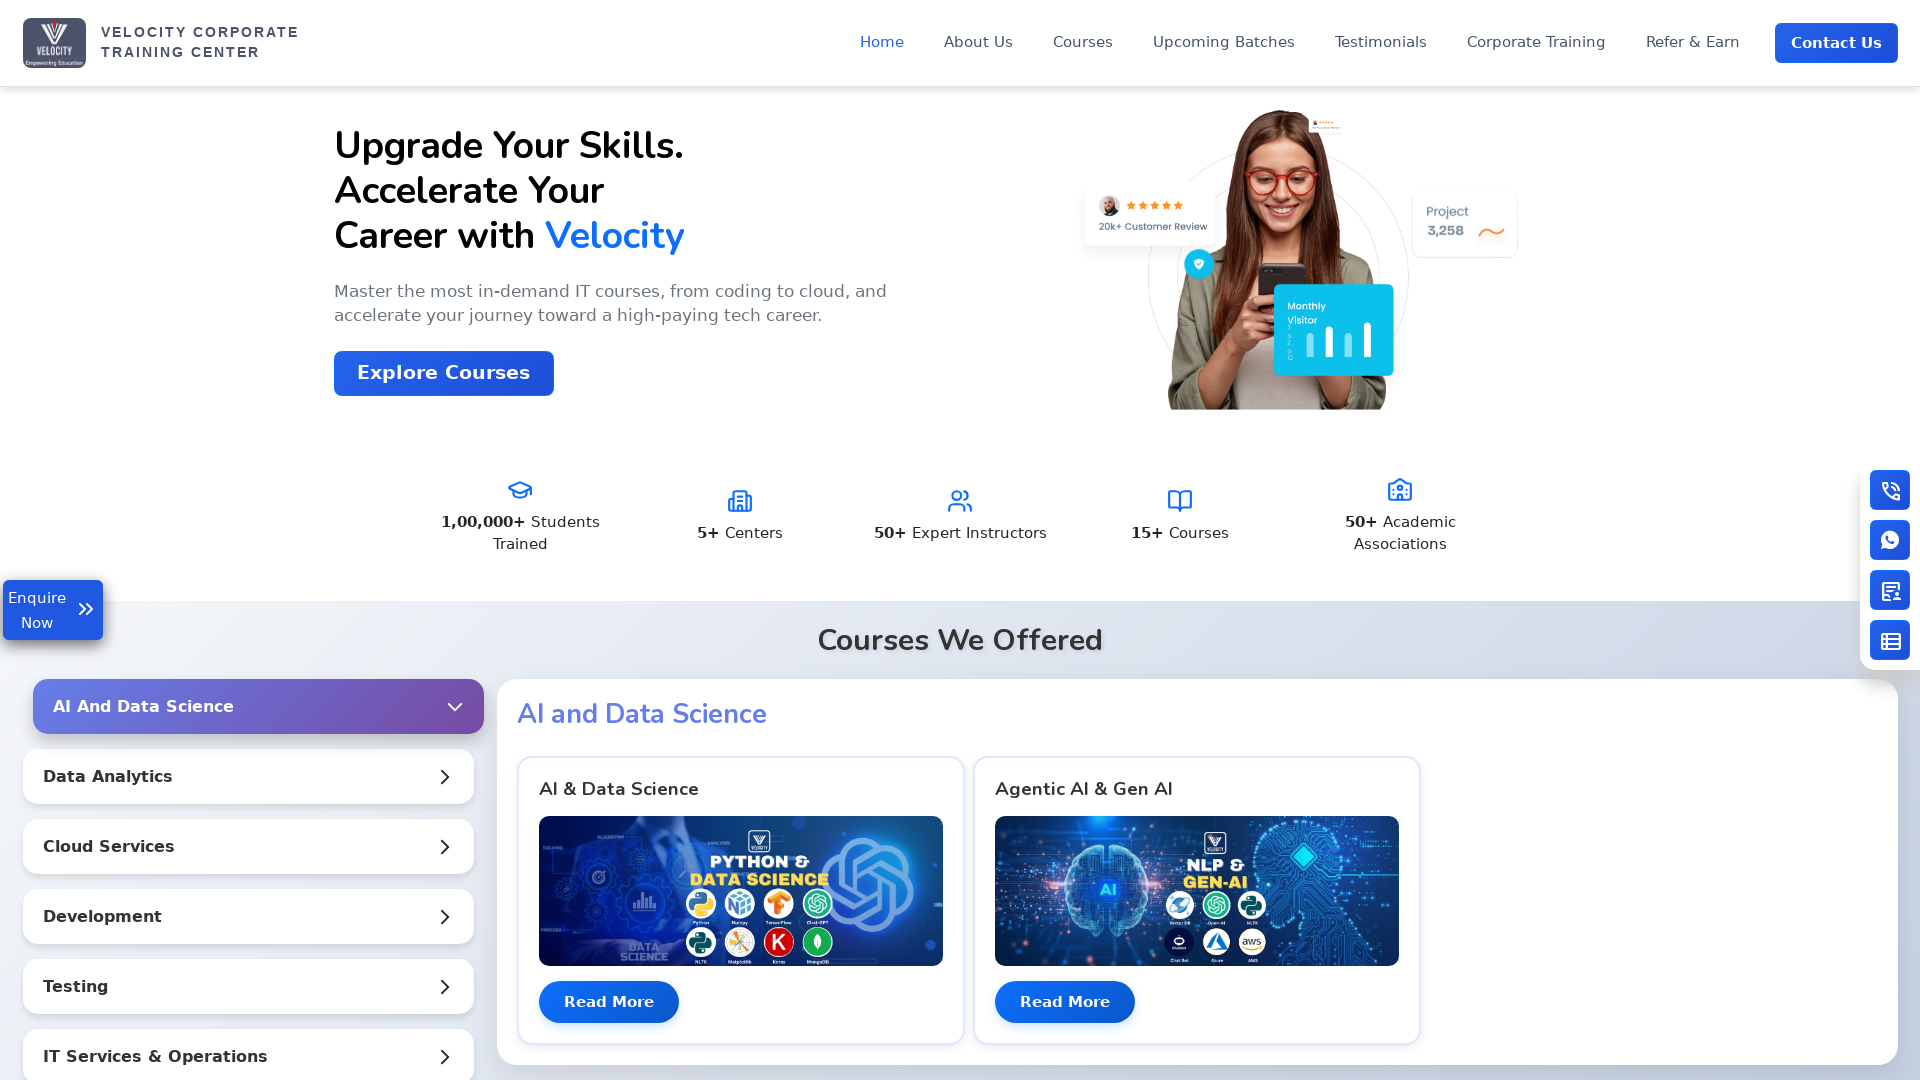

Waited 1 second to observe scroll effect
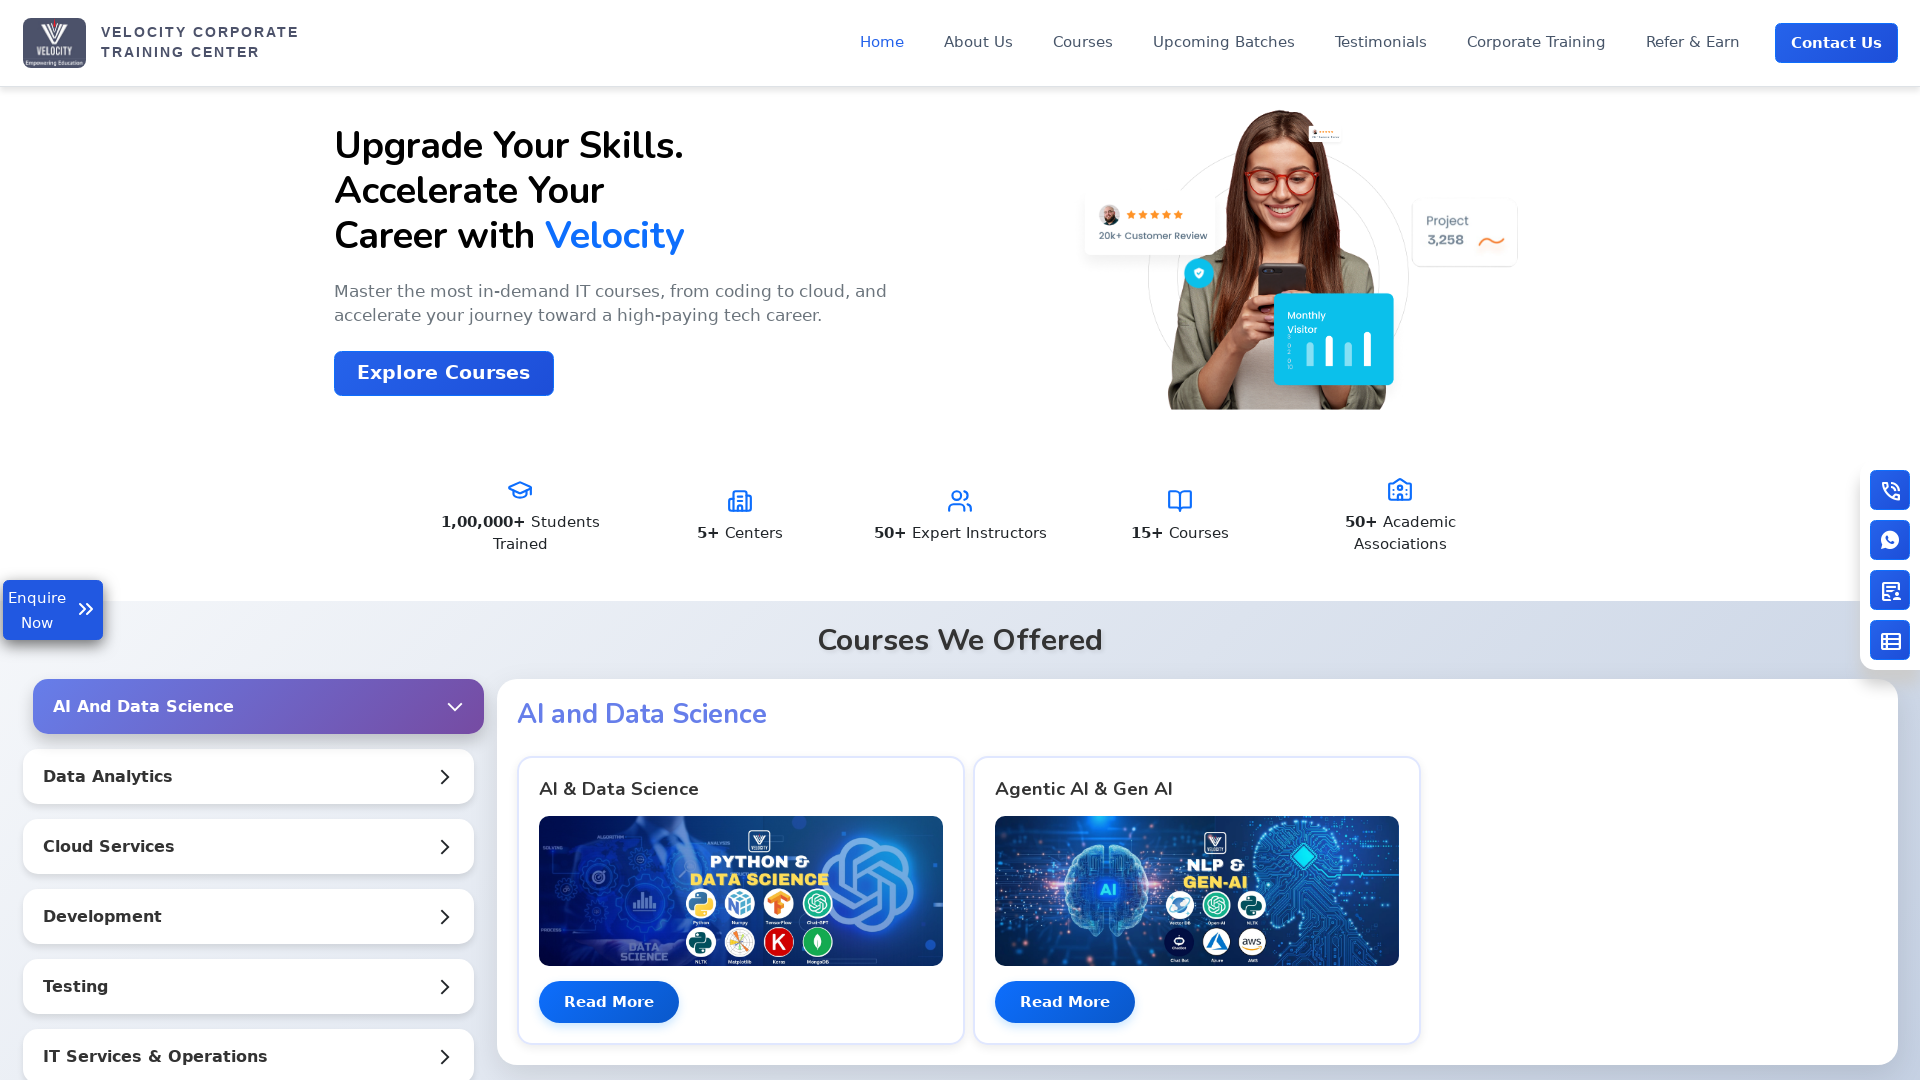

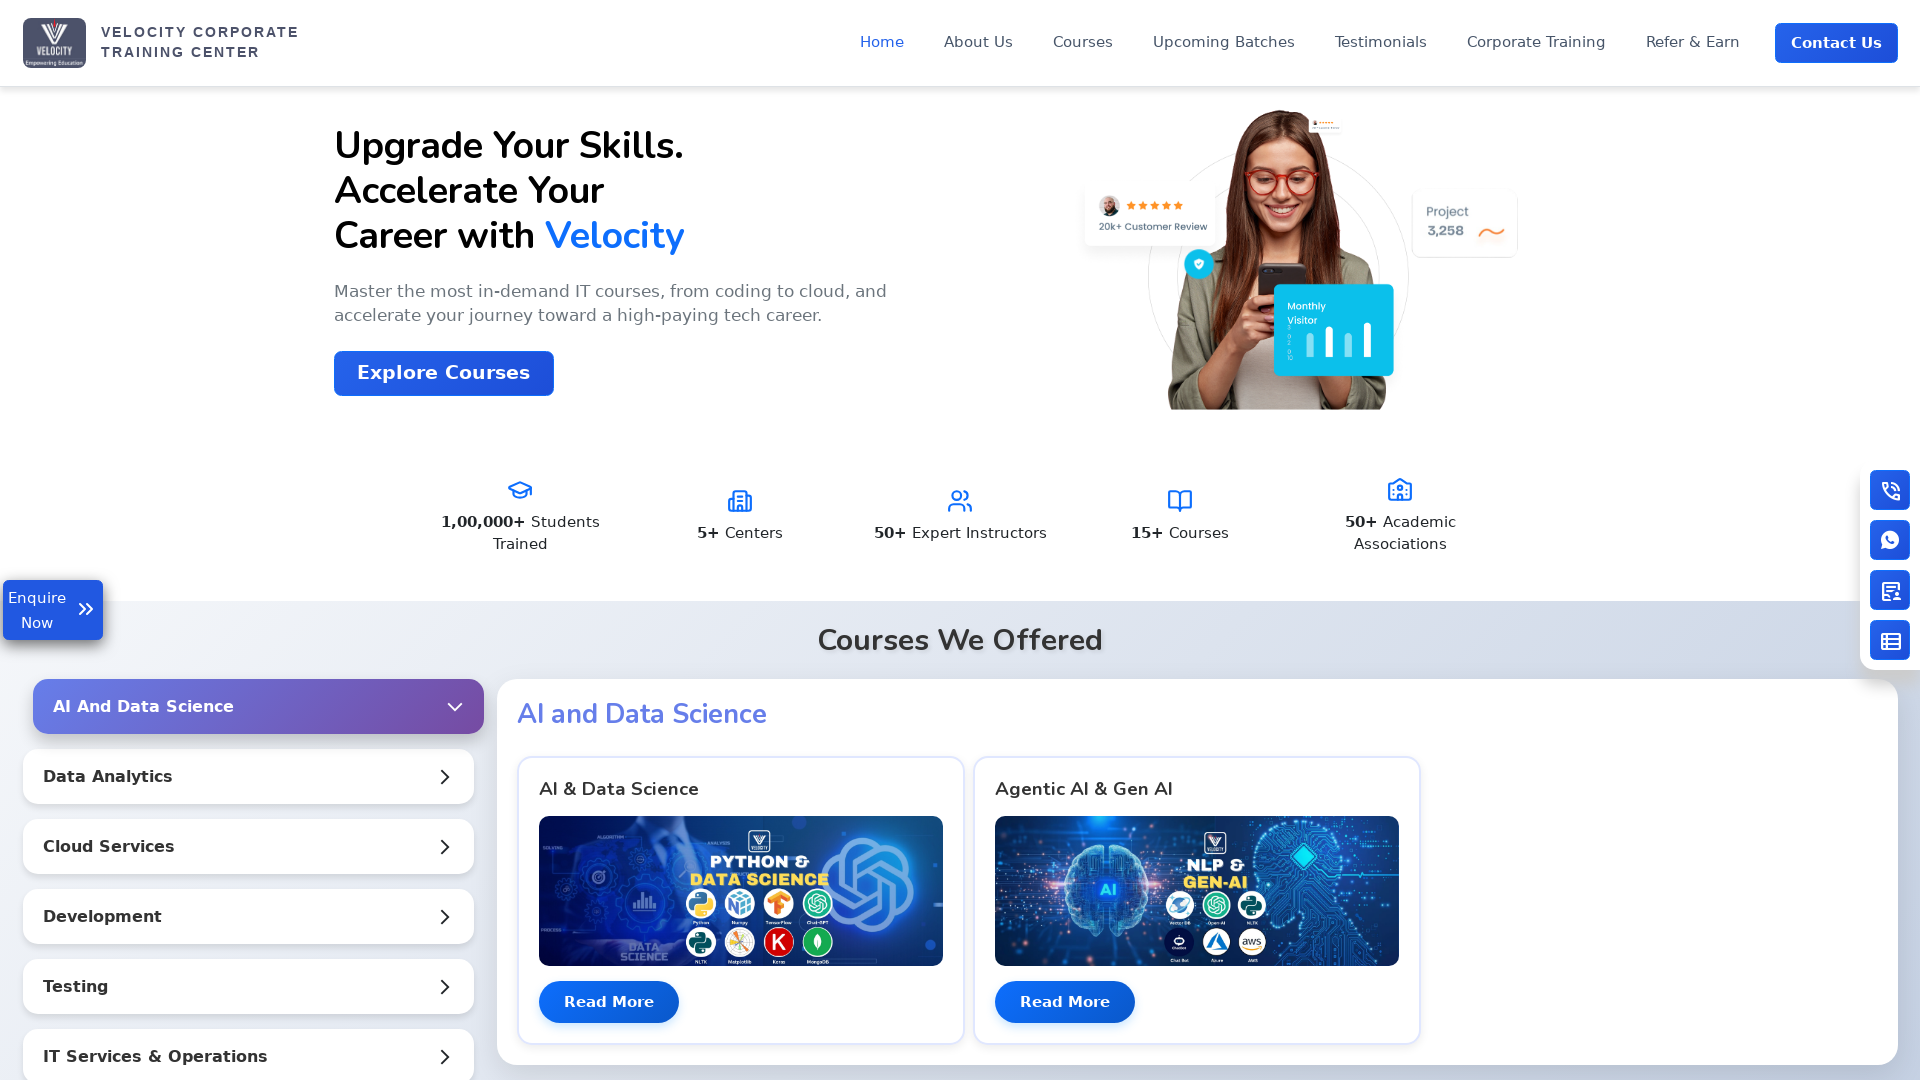